Opens the webdriverio repository page by clicking on it from the organization page and verifies the repository content loads

Starting URL: https://github.com/webdriverio

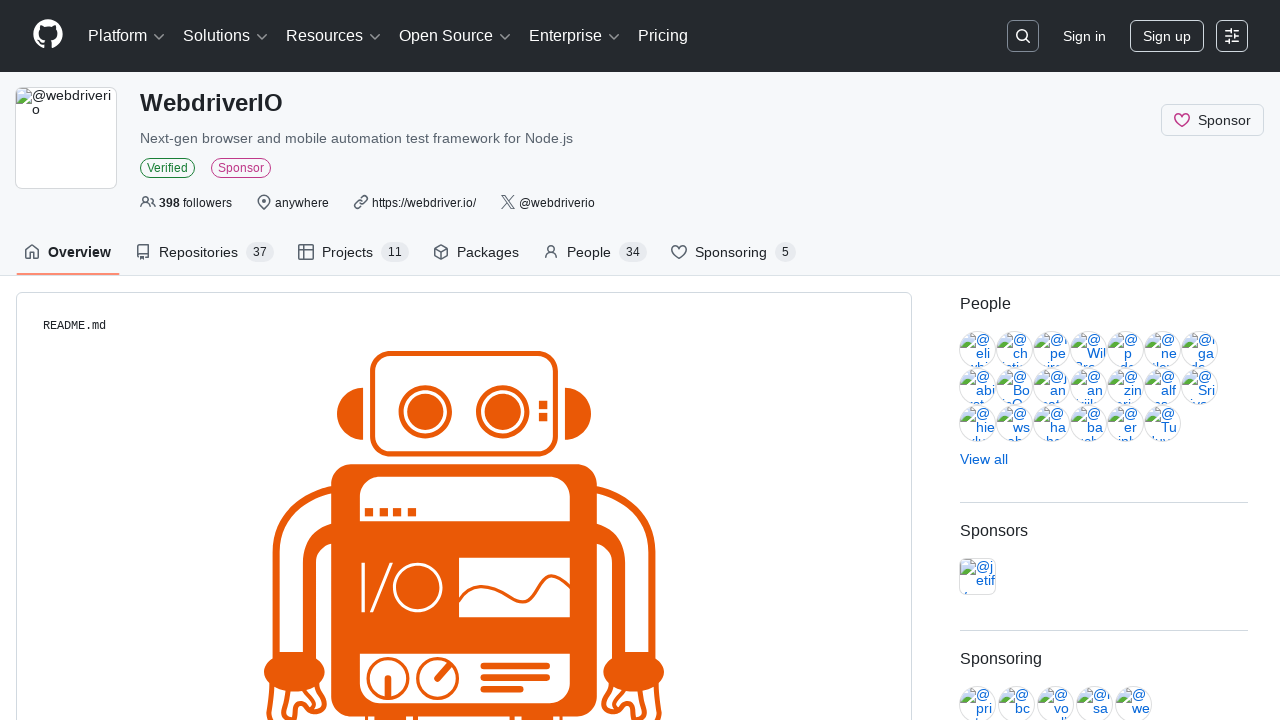

Header menu loaded on organization page
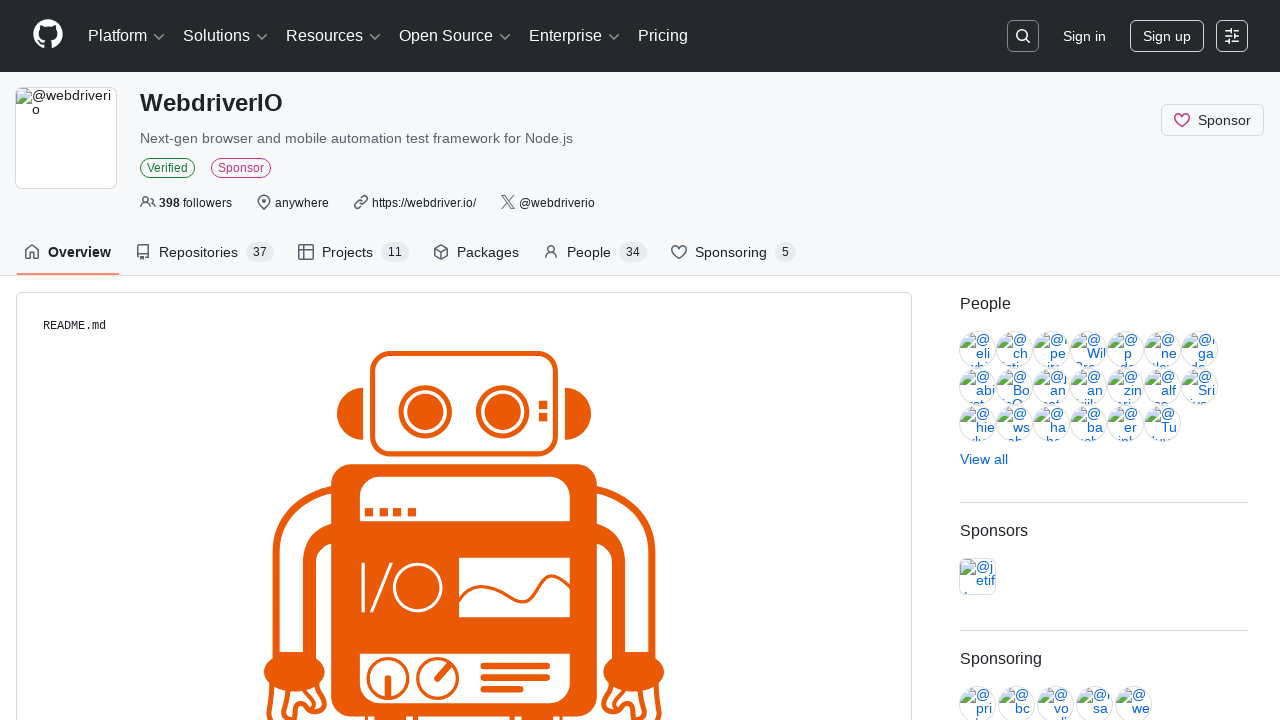

Clicked on webdriverio repository link from organization page at (78, 361) on .repo-list .public [href="/webdriverio/webdriverio"]
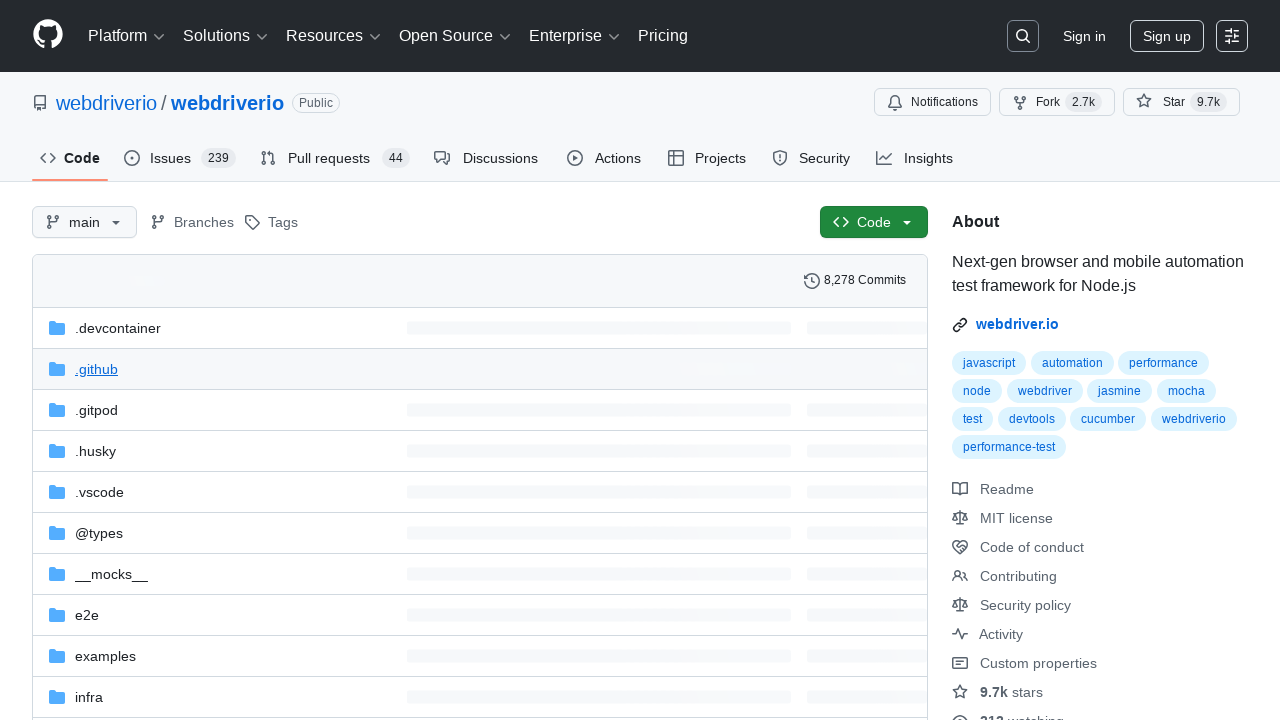

Repository content loaded successfully
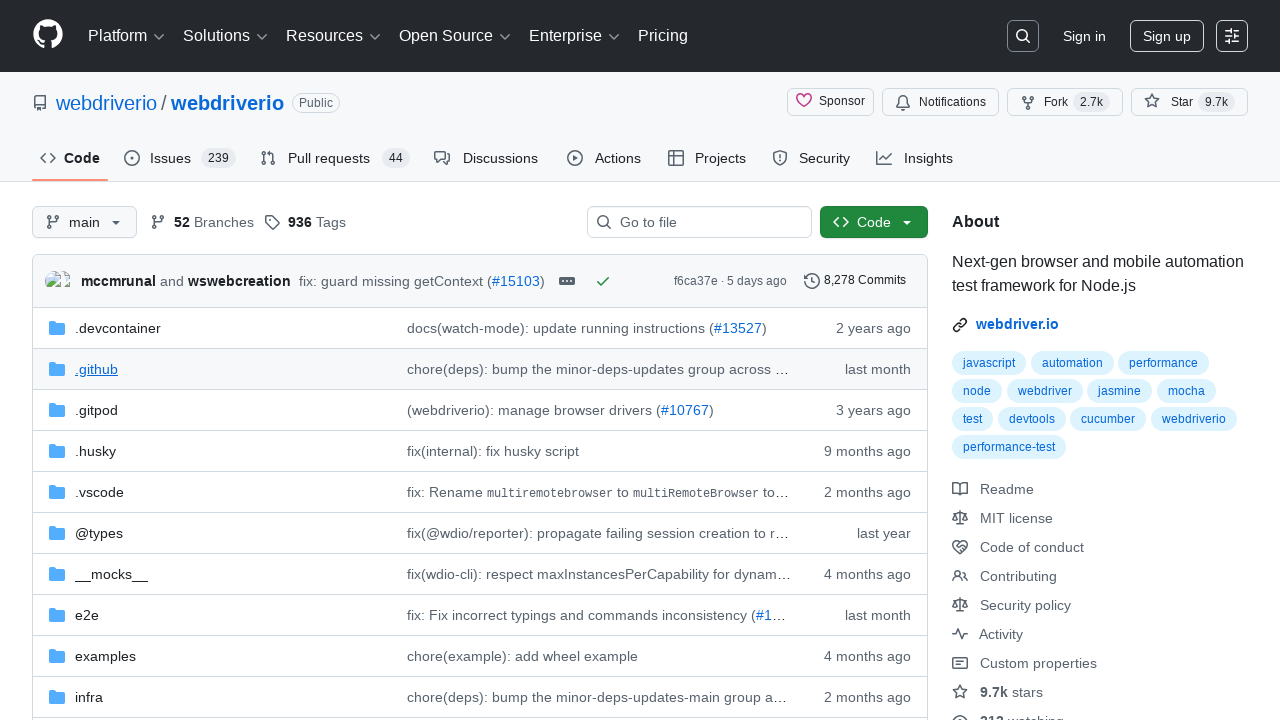

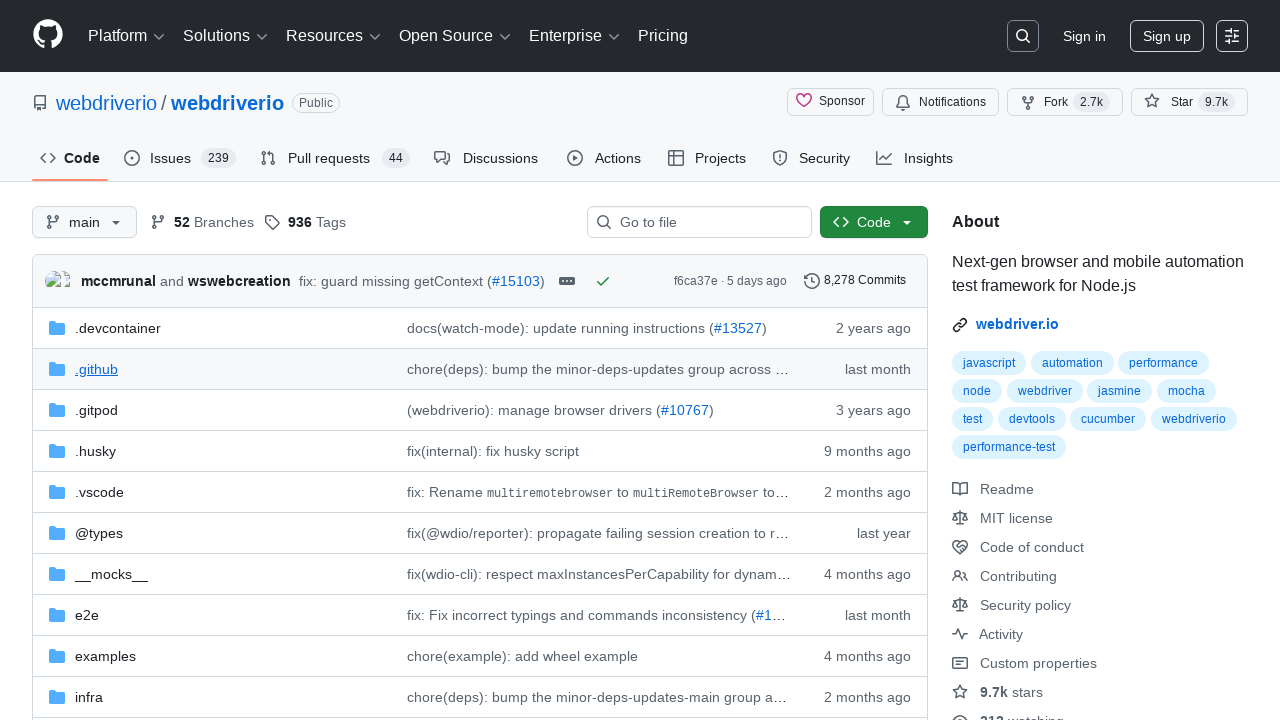